Navigates to an inputs page, clicks the Home navigation link, and verifies the page title

Starting URL: https://practice.cydeo.com/inputs

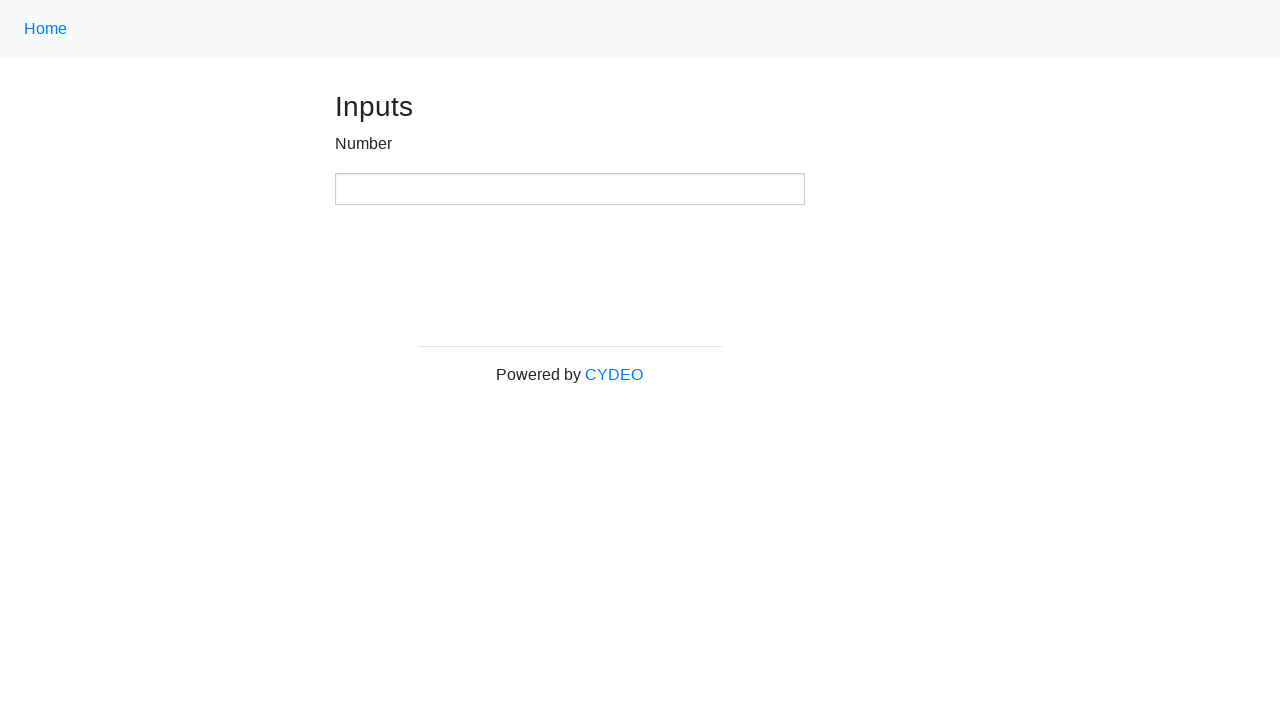

Clicked Home navigation link at (46, 29) on .nav-link
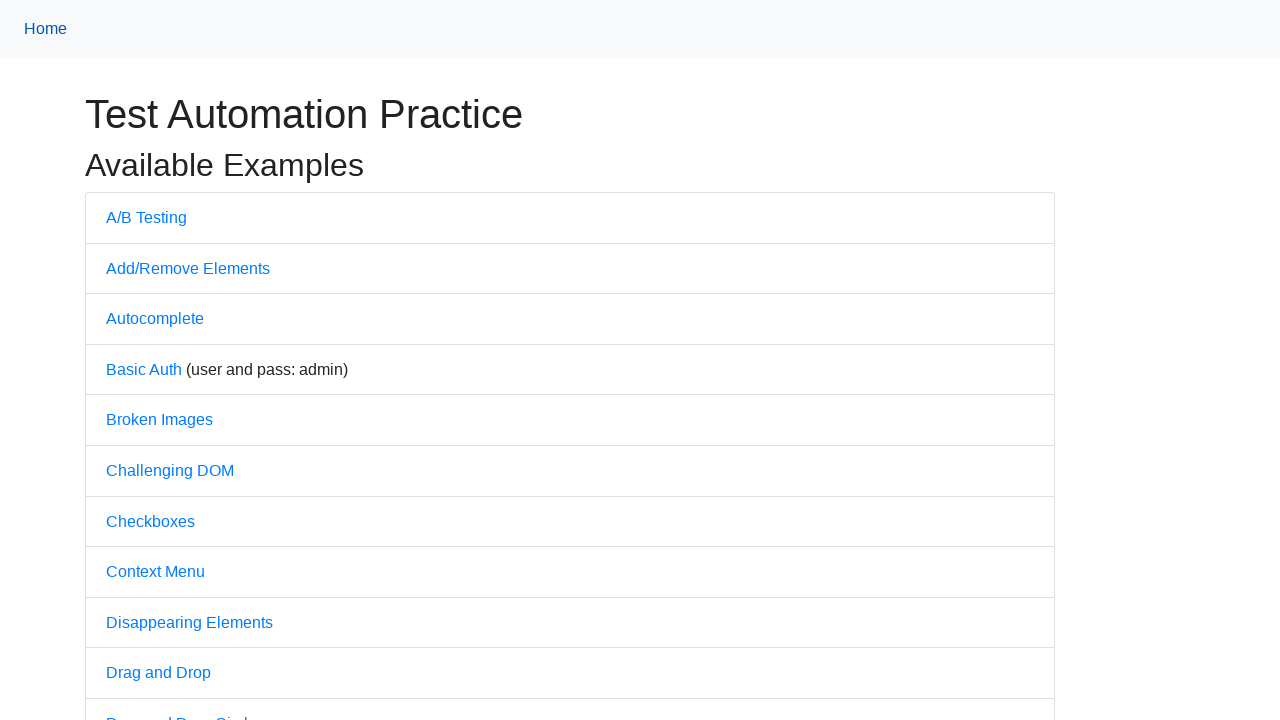

Verified page title is 'Practice'
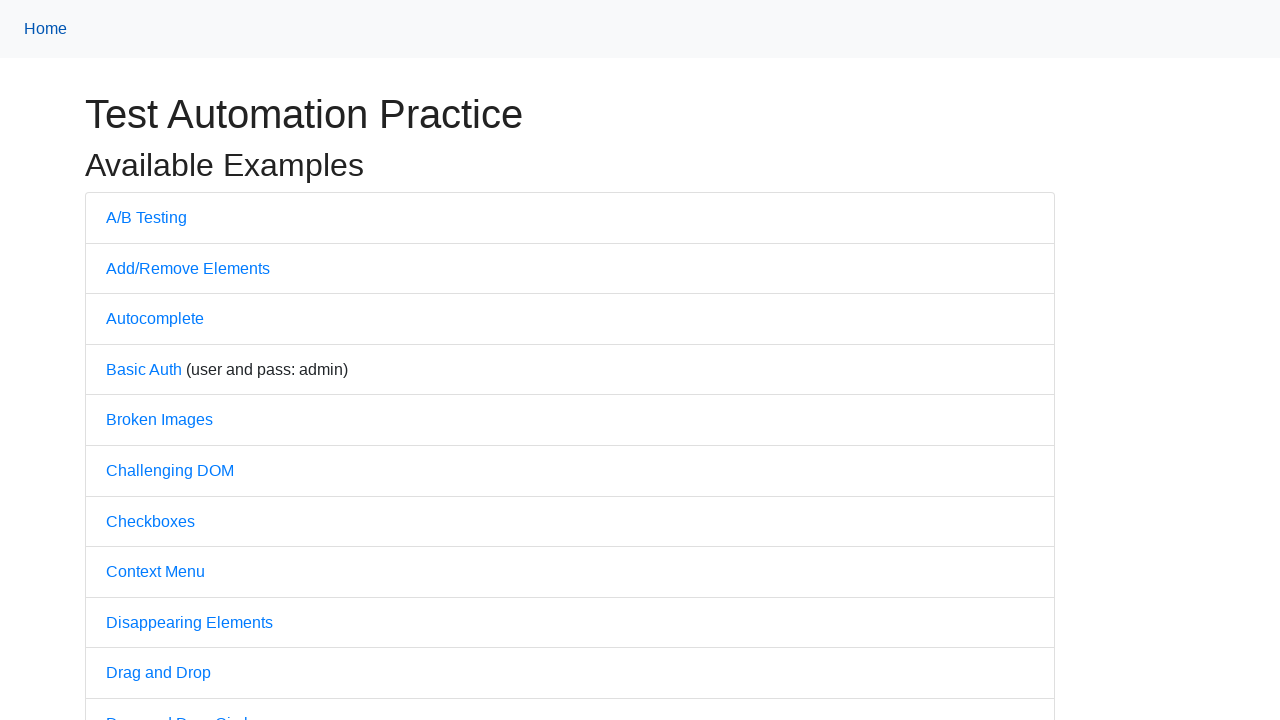

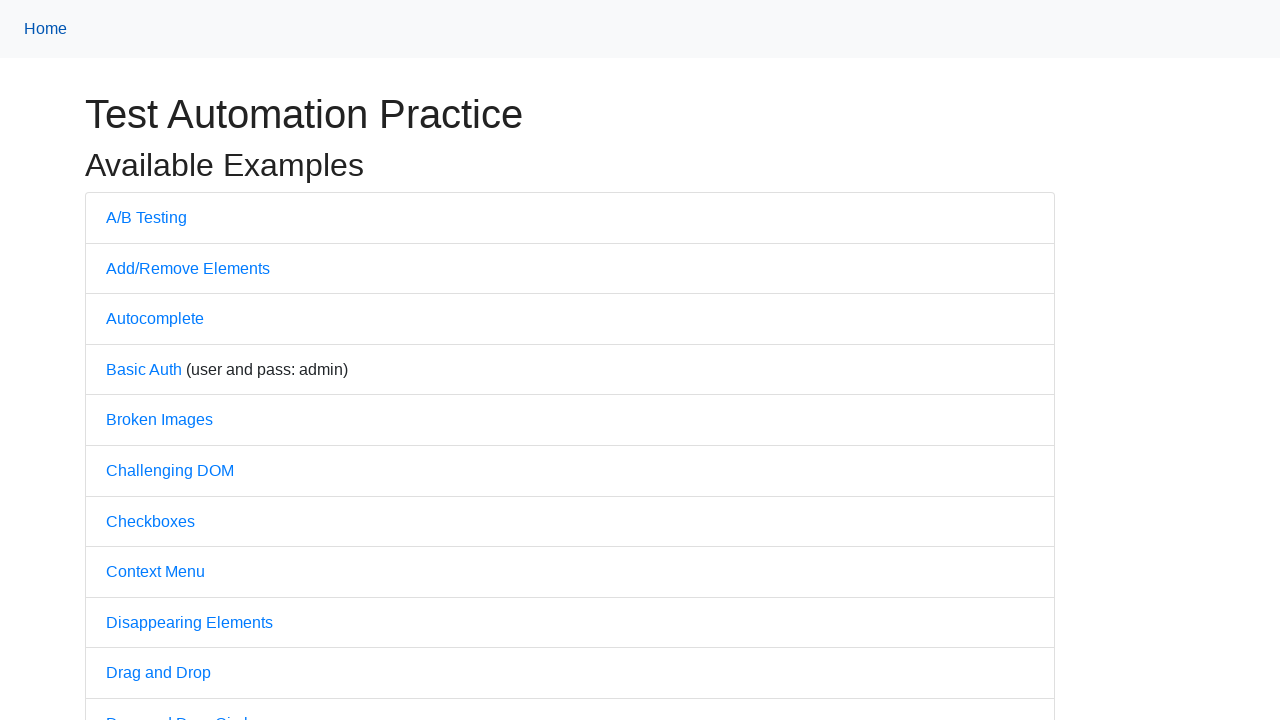